Tests JavaScript alert handling by clicking a button to trigger an alert, accepting it, and verifying the result message is displayed on the page.

Starting URL: http://the-internet.herokuapp.com/javascript_alerts

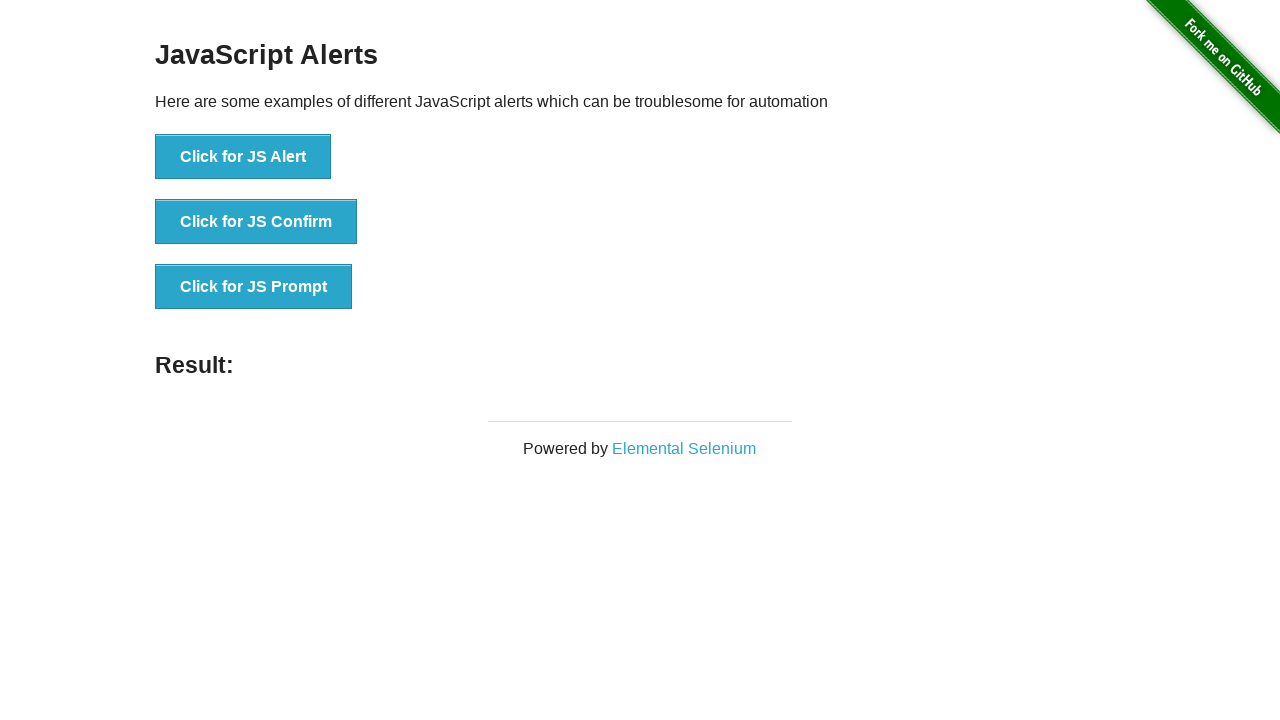

Set up dialog handler to accept alerts
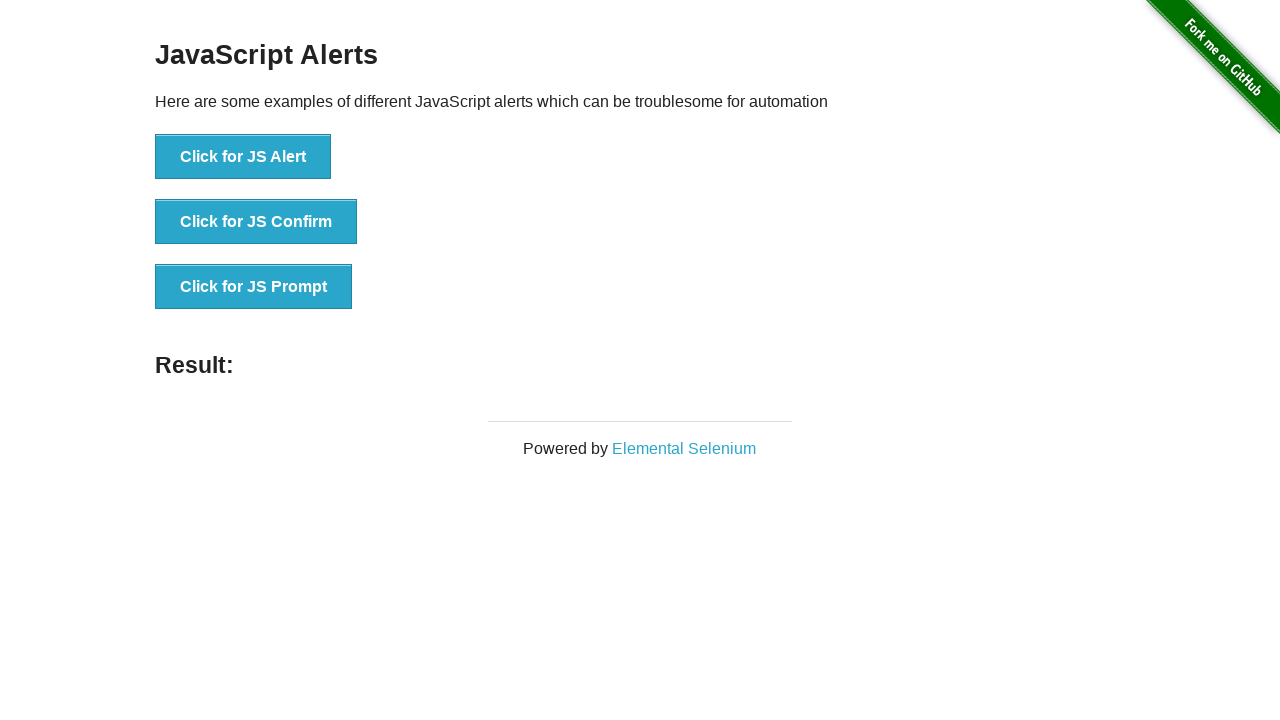

Clicked the first button to trigger JavaScript alert at (243, 157) on ul > li:nth-child(1) > button
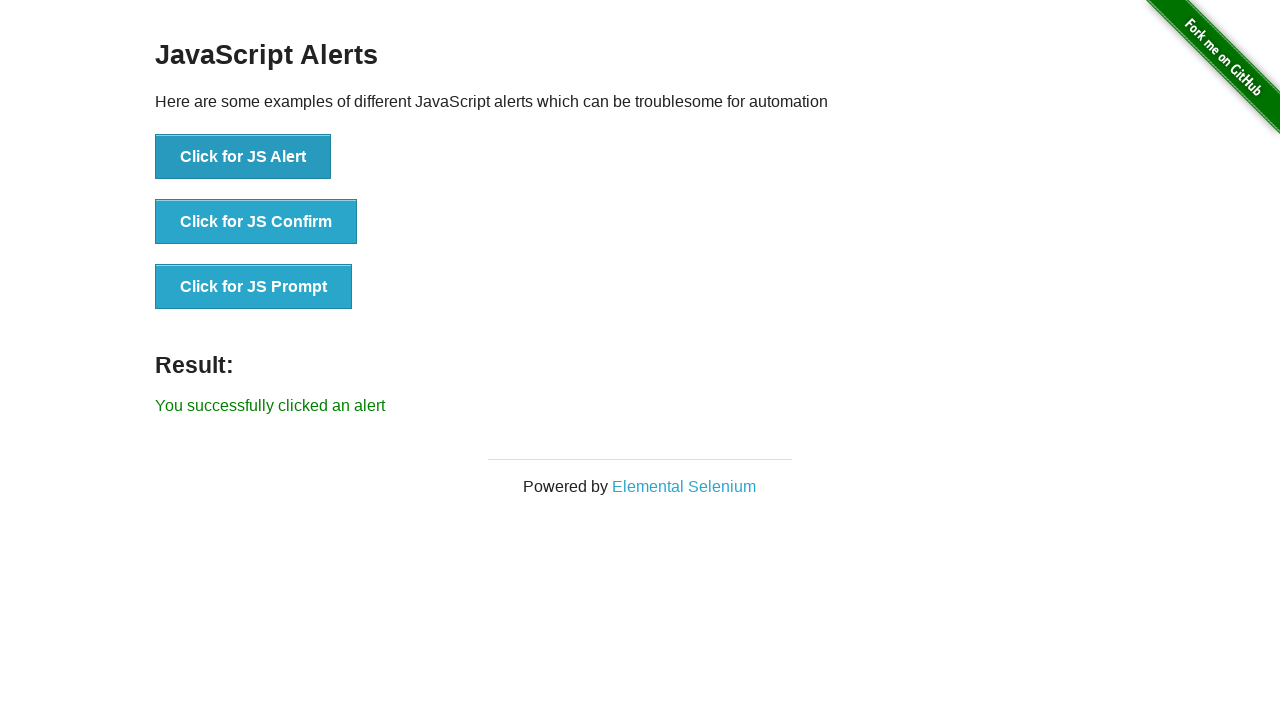

Waited for result message to appear
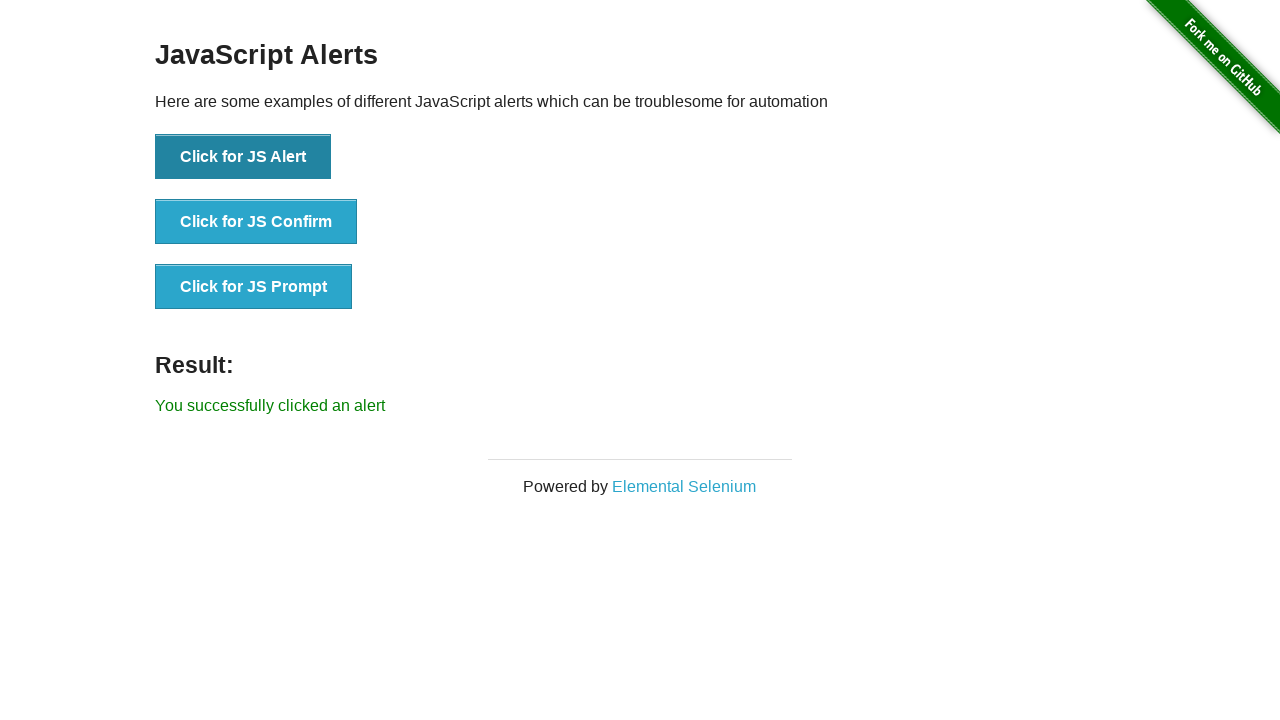

Retrieved result message text
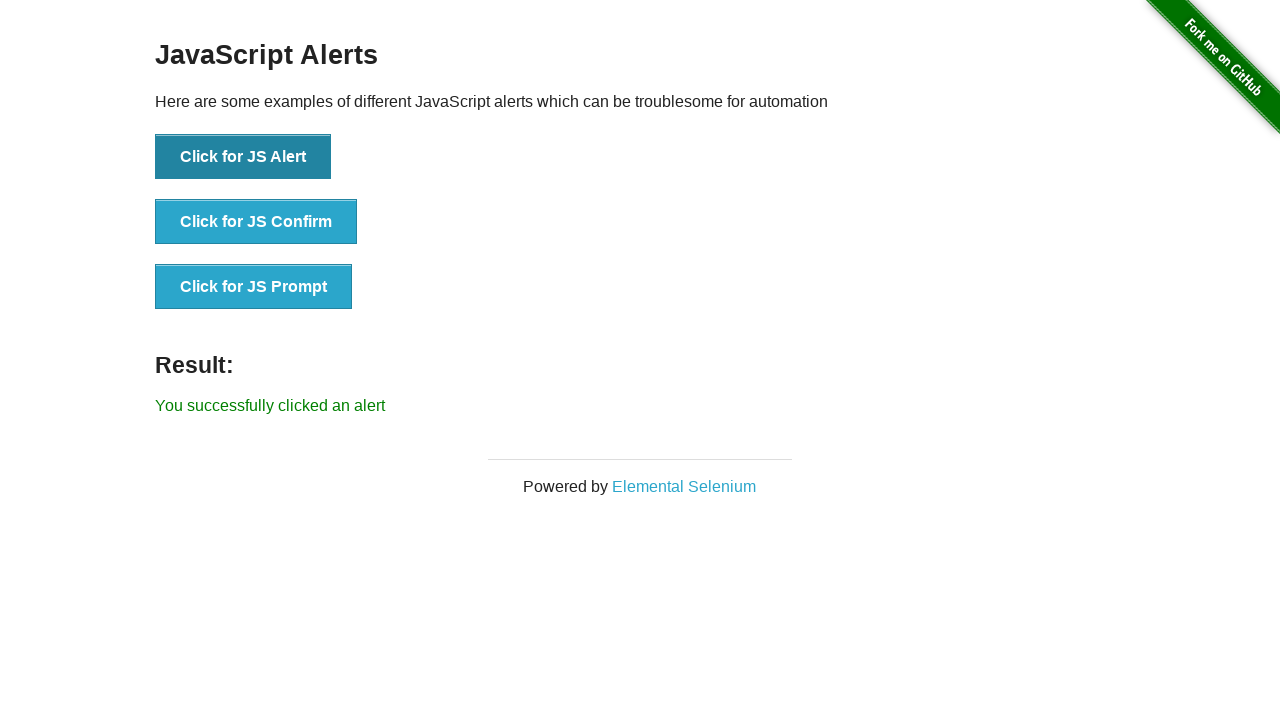

Verified result message equals 'You successfully clicked an alert'
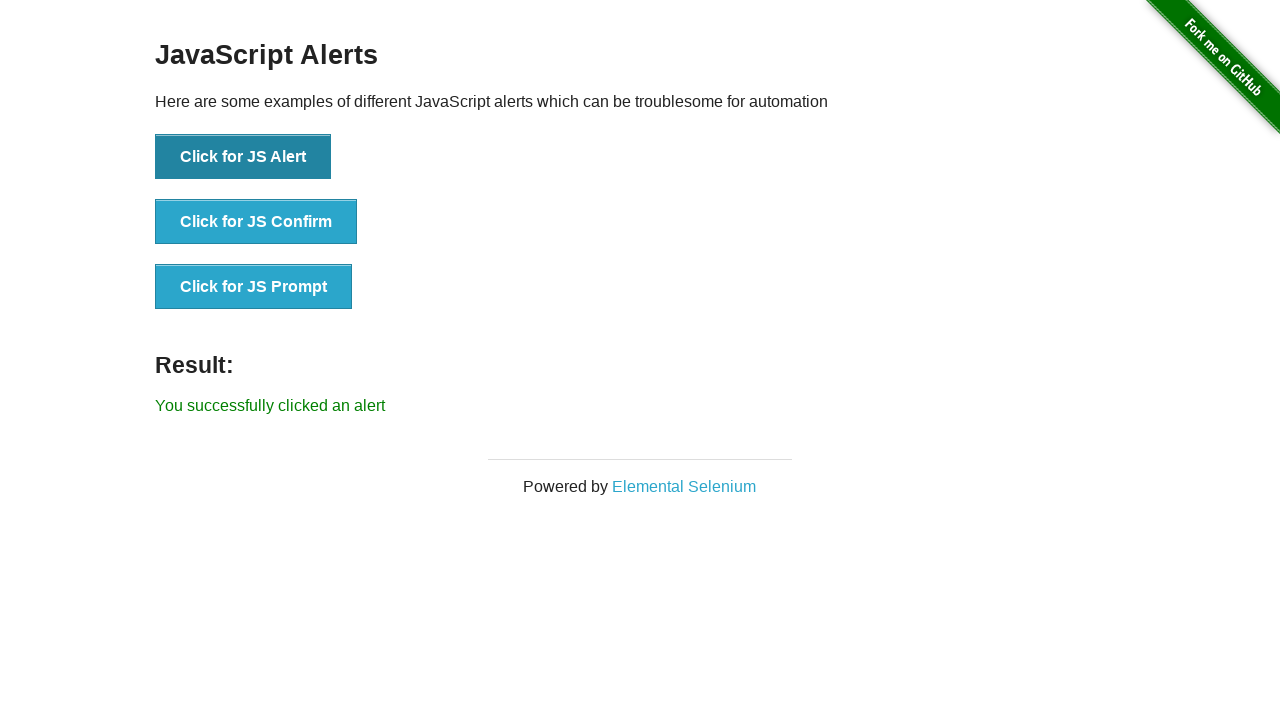

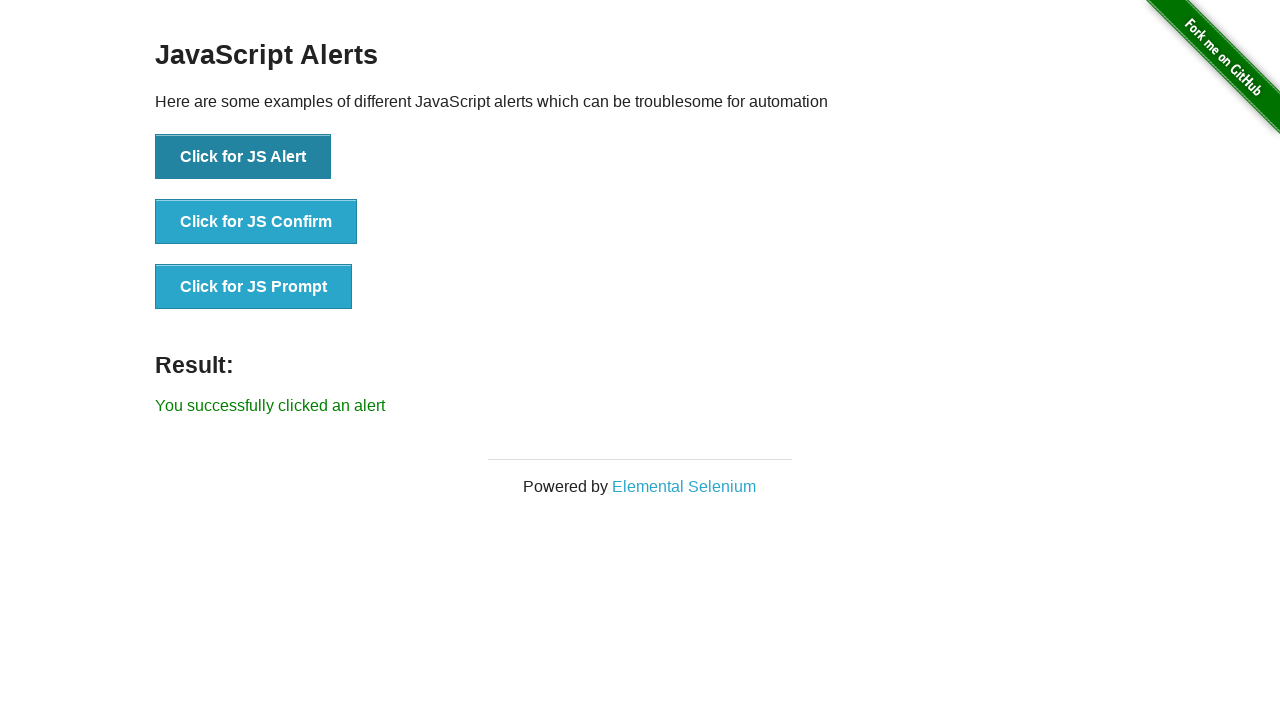